Tests different ways of finding child elements on an automation practice page by locating a button and filling a textbox field

Starting URL: https://rahulshettyacademy.com/AutomationPractice/

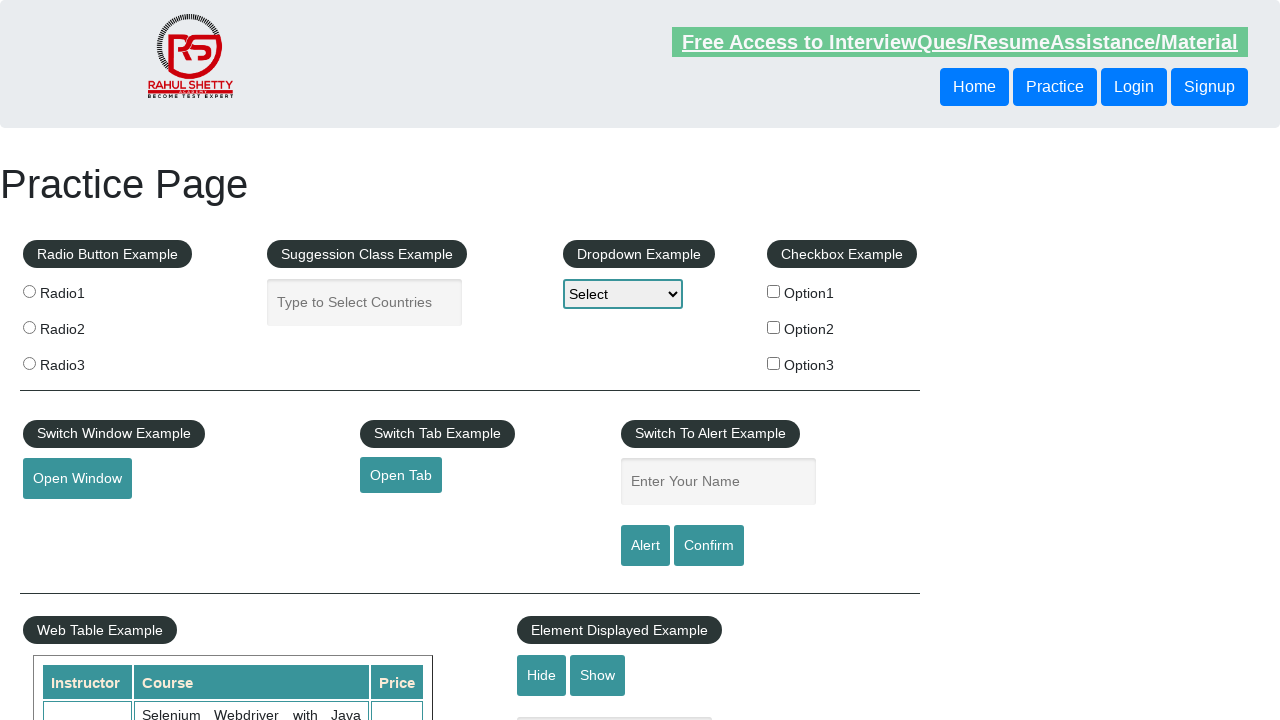

Located 'Open Window' button using CSS selector within div
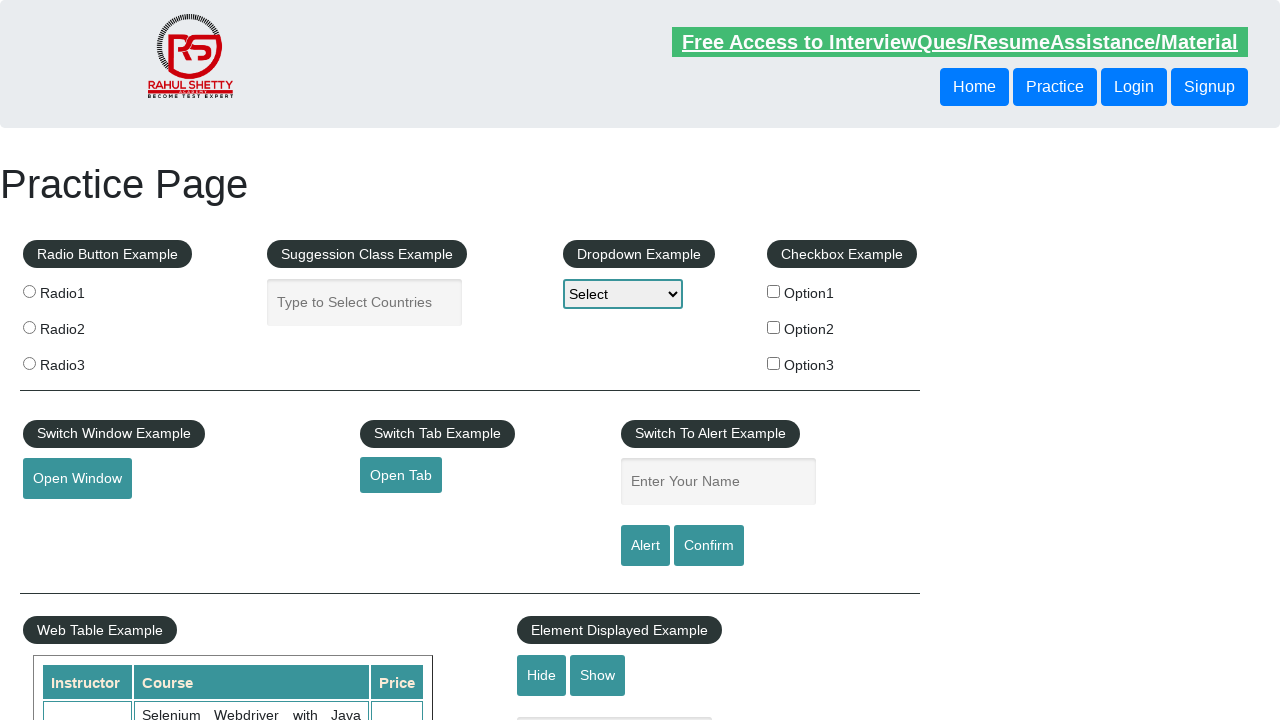

Found textbox with role 'textbox' and name 'Enter Your Name' within fieldset and filled it with 'Santosh' on fieldset >> internal:role=textbox[name="Enter Your Name"i] >> nth=0
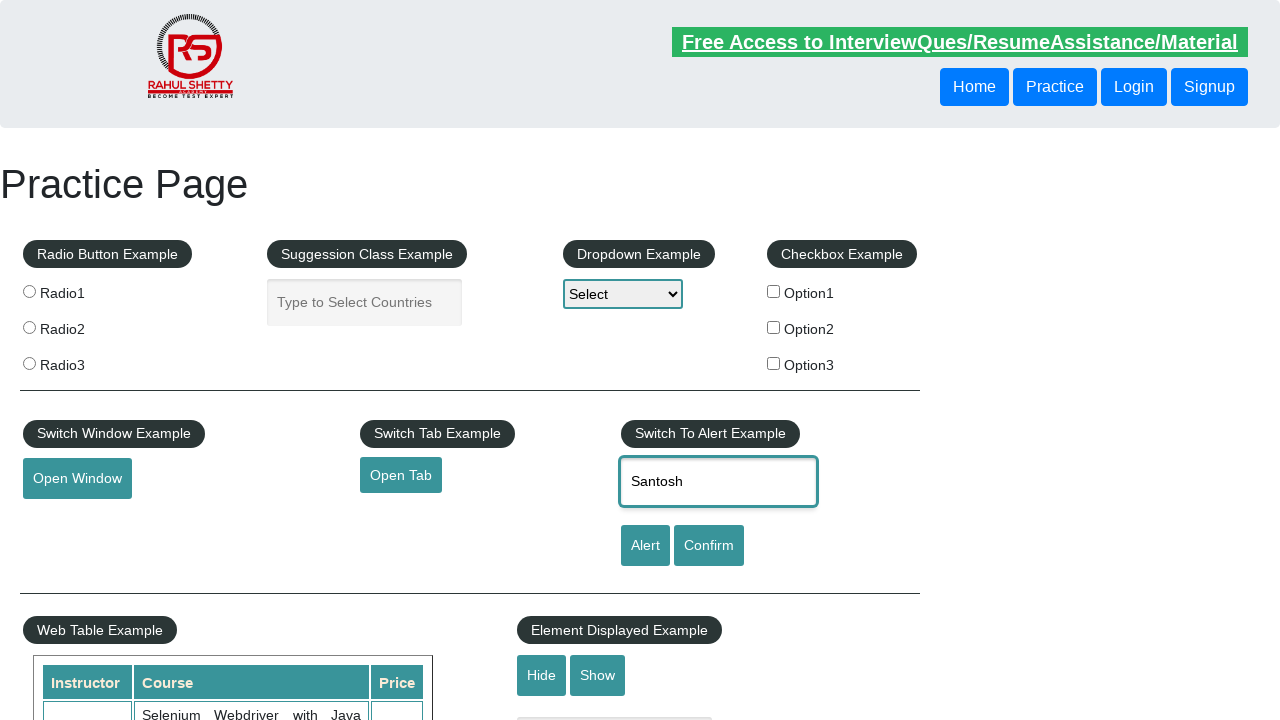

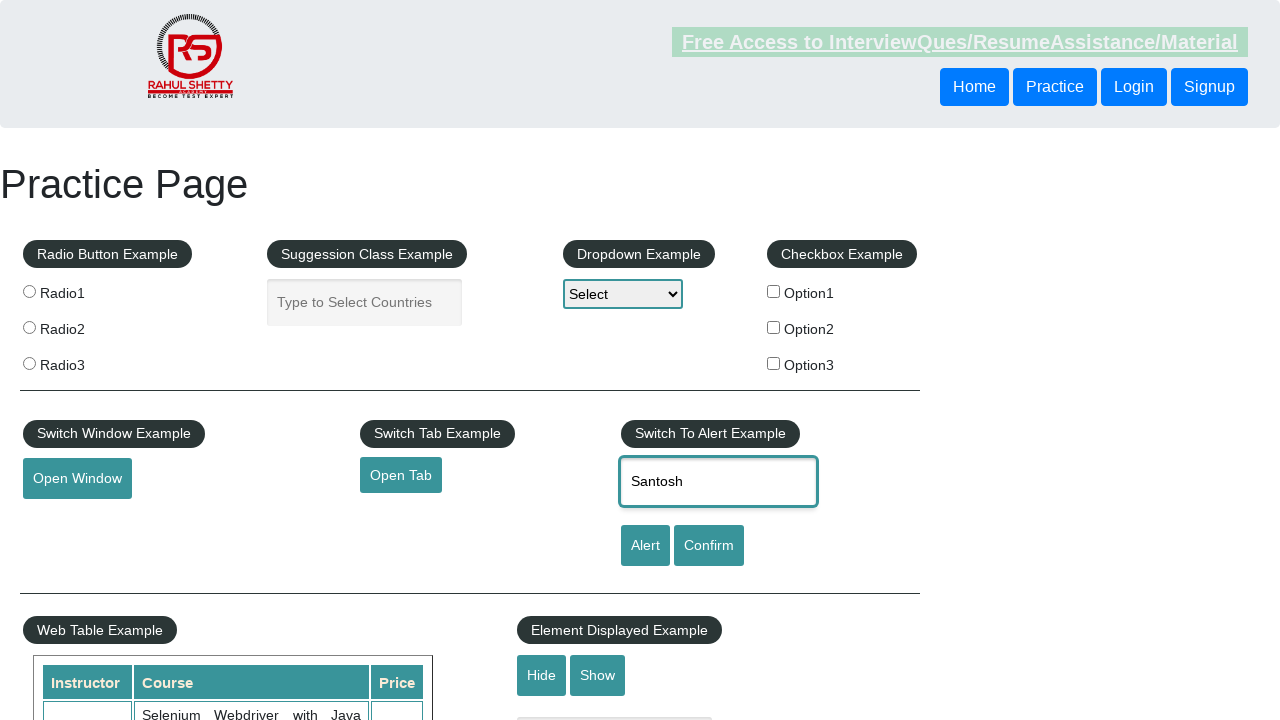